Tests that edits are saved when the input field loses focus (blur event).

Starting URL: https://demo.playwright.dev/todomvc

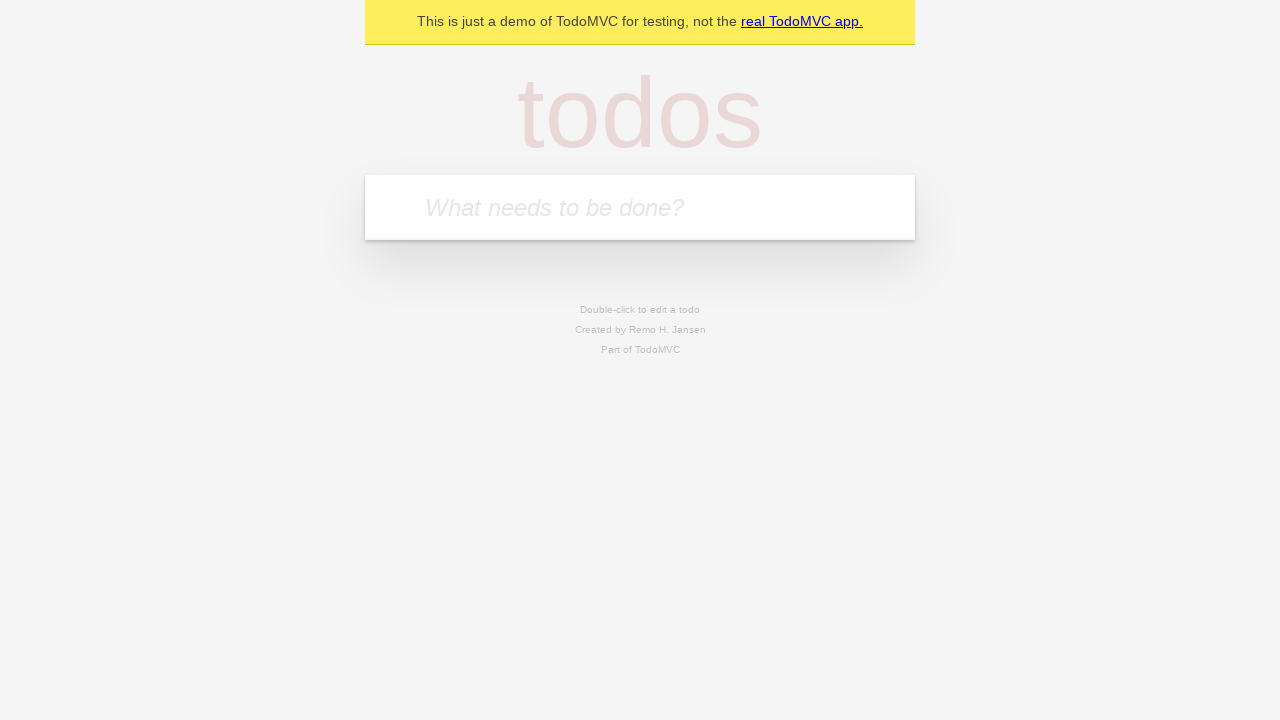

Filled input field with first todo 'buy some cheese' on internal:attr=[placeholder="What needs to be done?"i]
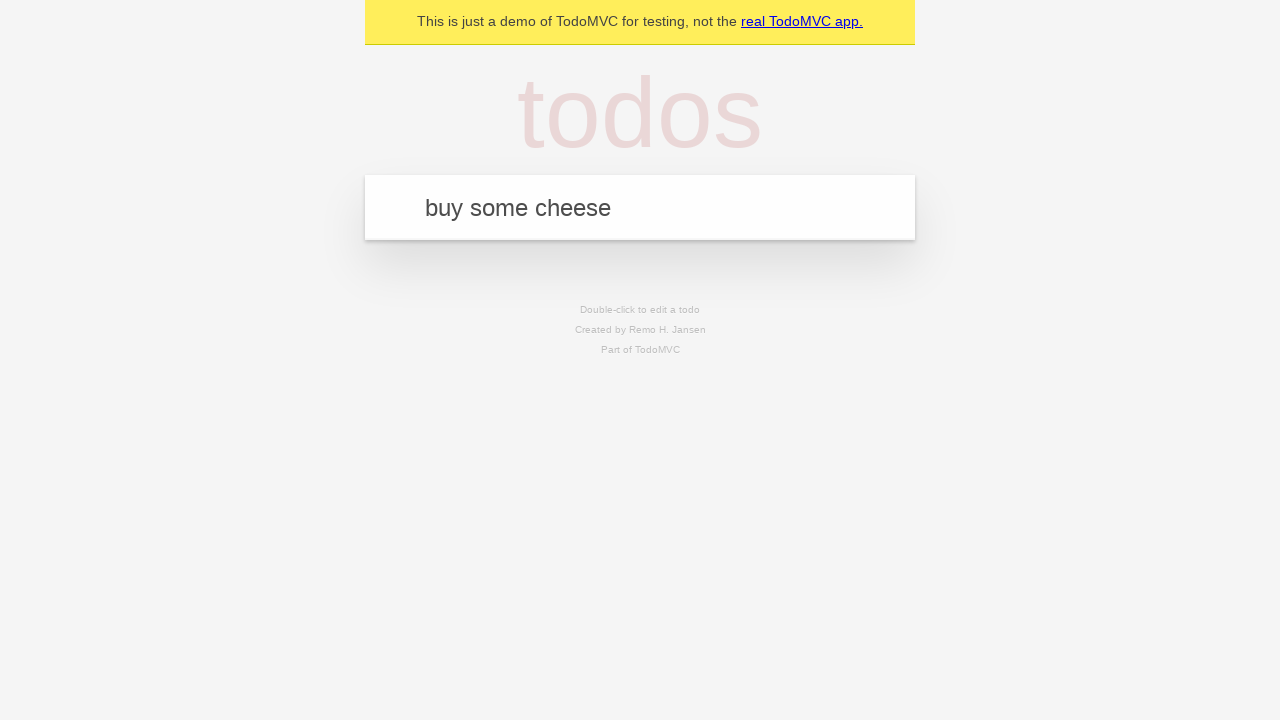

Pressed Enter to add first todo on internal:attr=[placeholder="What needs to be done?"i]
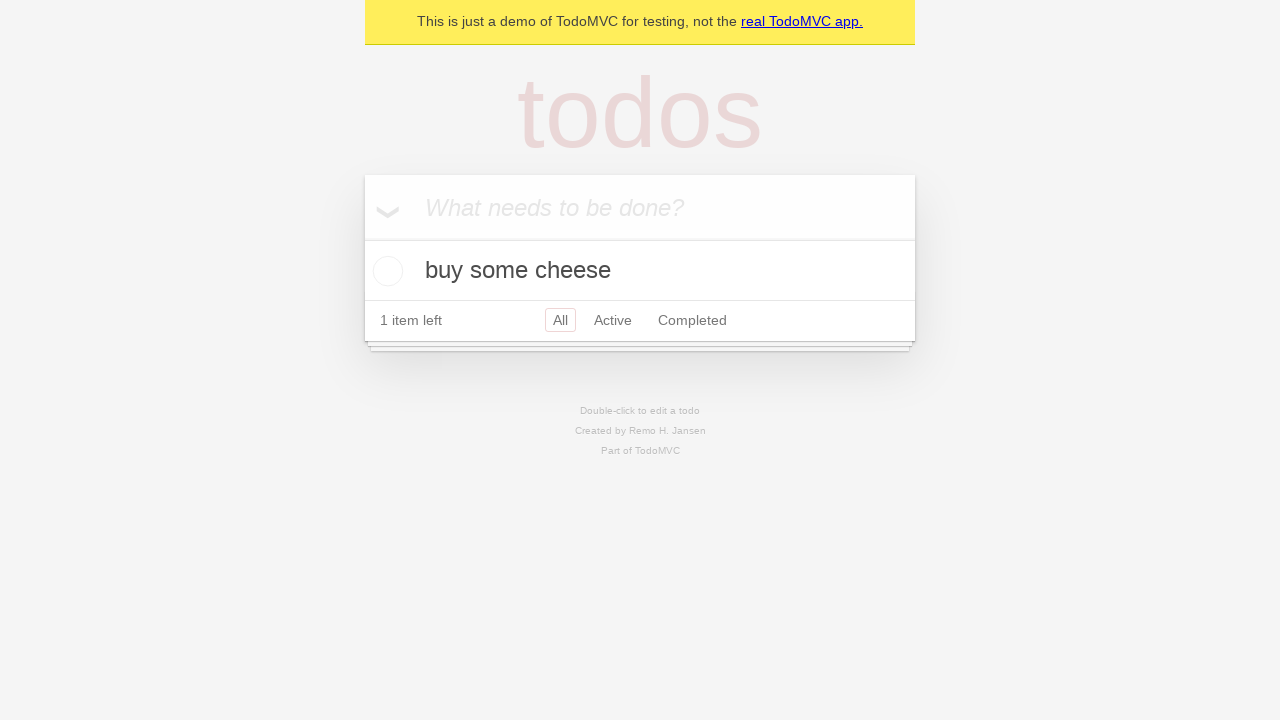

Filled input field with second todo 'feed the cat' on internal:attr=[placeholder="What needs to be done?"i]
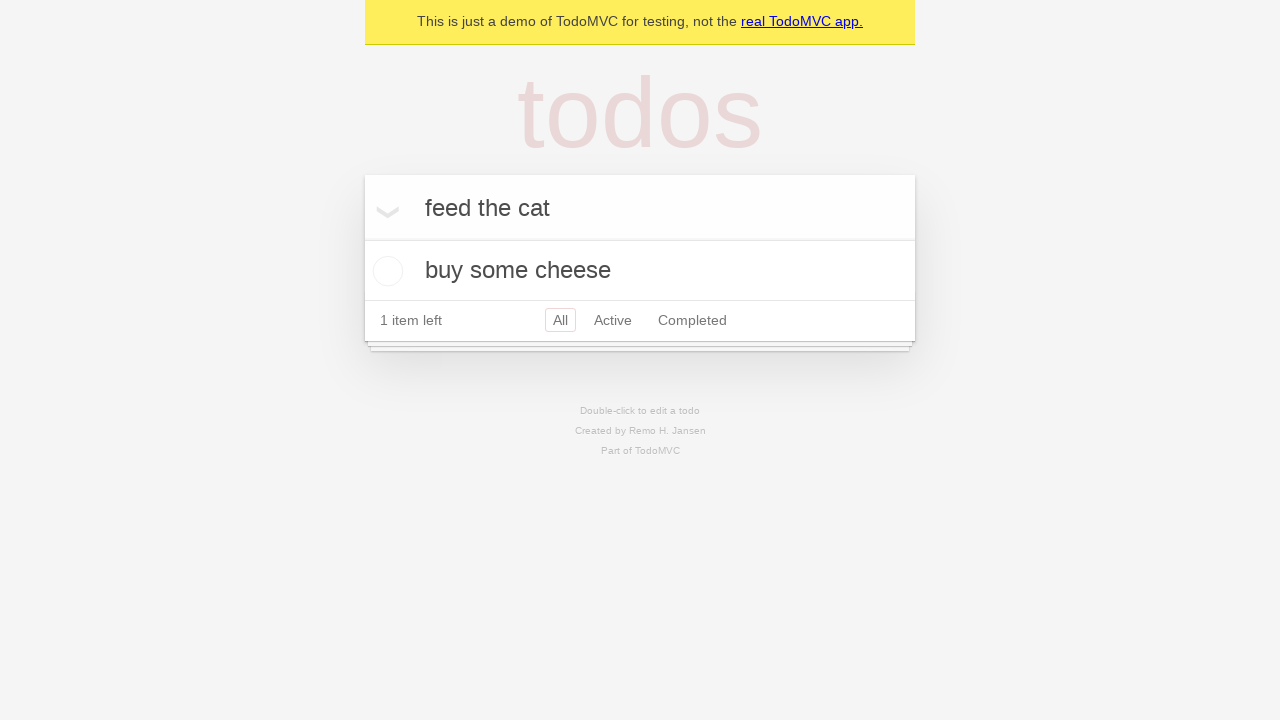

Pressed Enter to add second todo on internal:attr=[placeholder="What needs to be done?"i]
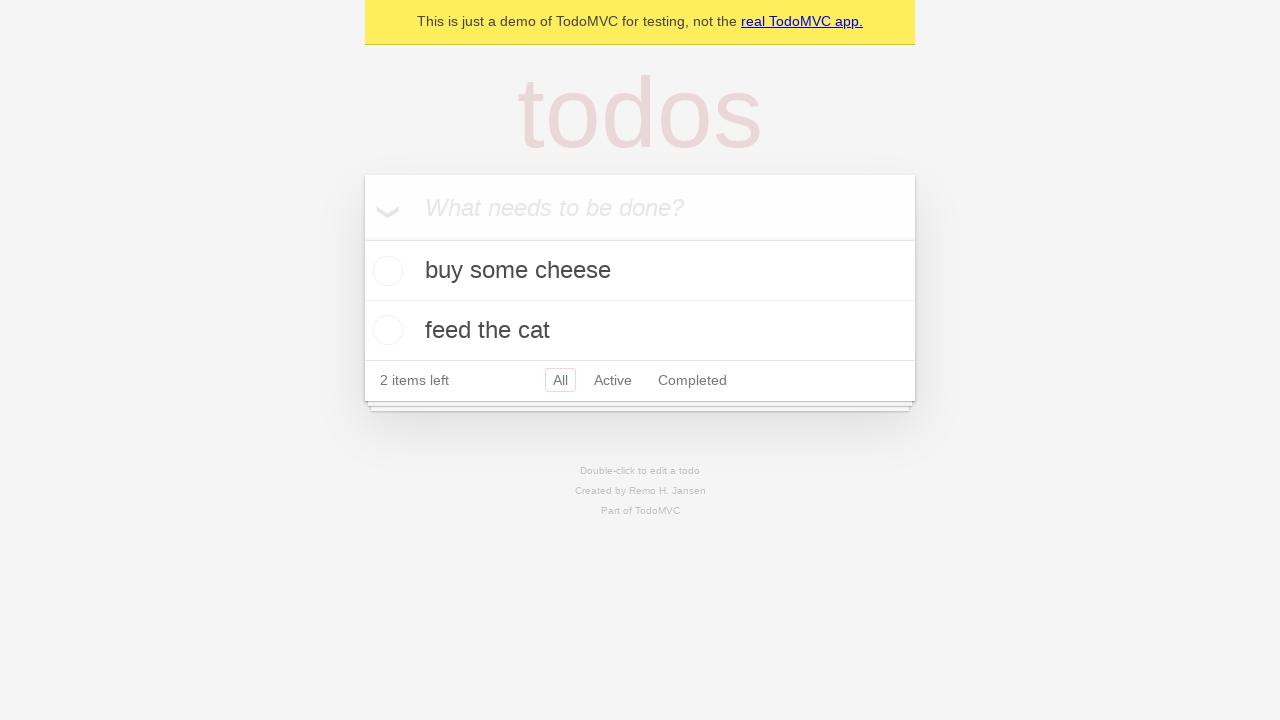

Filled input field with third todo 'book a doctors appointment' on internal:attr=[placeholder="What needs to be done?"i]
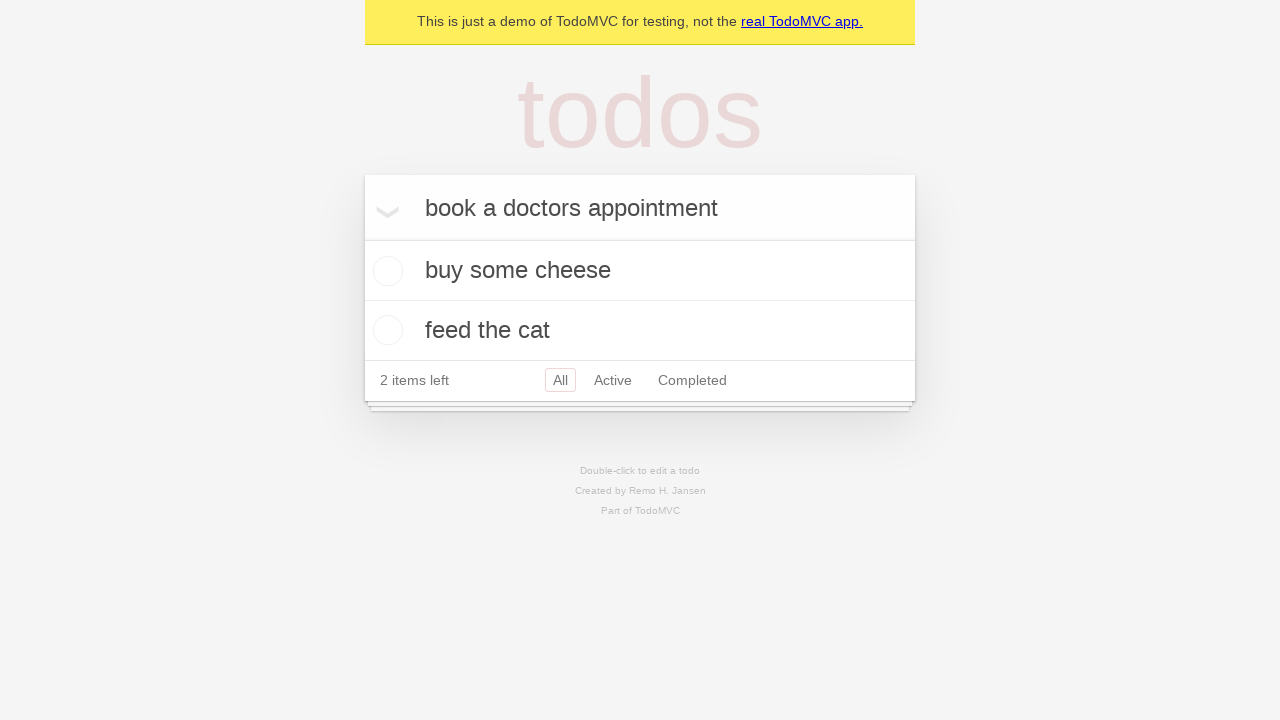

Pressed Enter to add third todo on internal:attr=[placeholder="What needs to be done?"i]
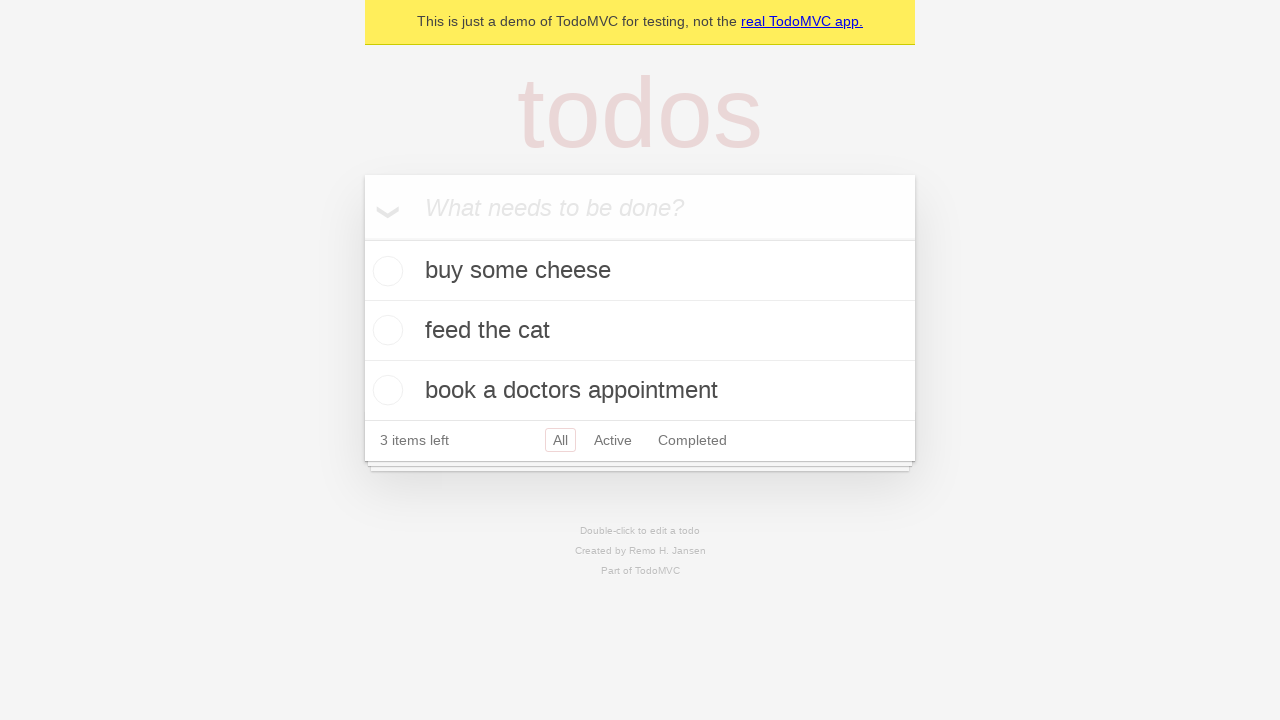

Double-clicked second todo item to enter edit mode at (640, 331) on internal:testid=[data-testid="todo-item"s] >> nth=1
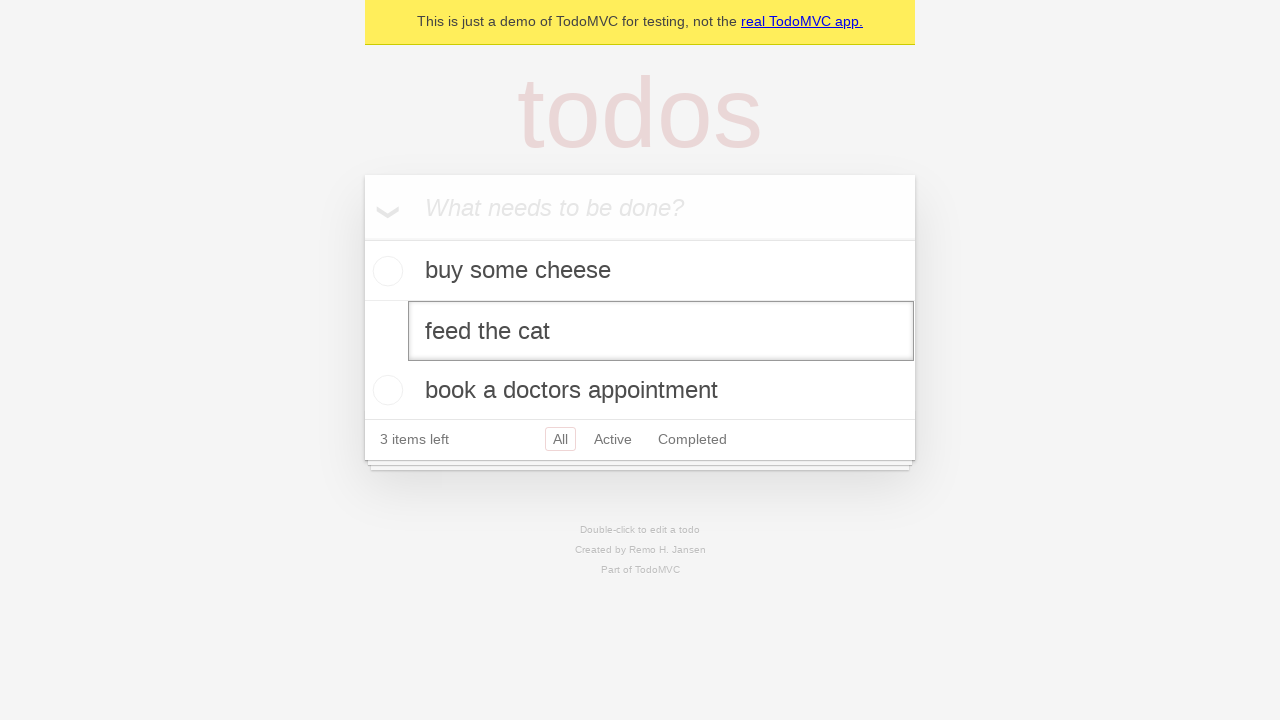

Changed second todo text to 'buy some sausages' on internal:testid=[data-testid="todo-item"s] >> nth=1 >> internal:role=textbox[nam
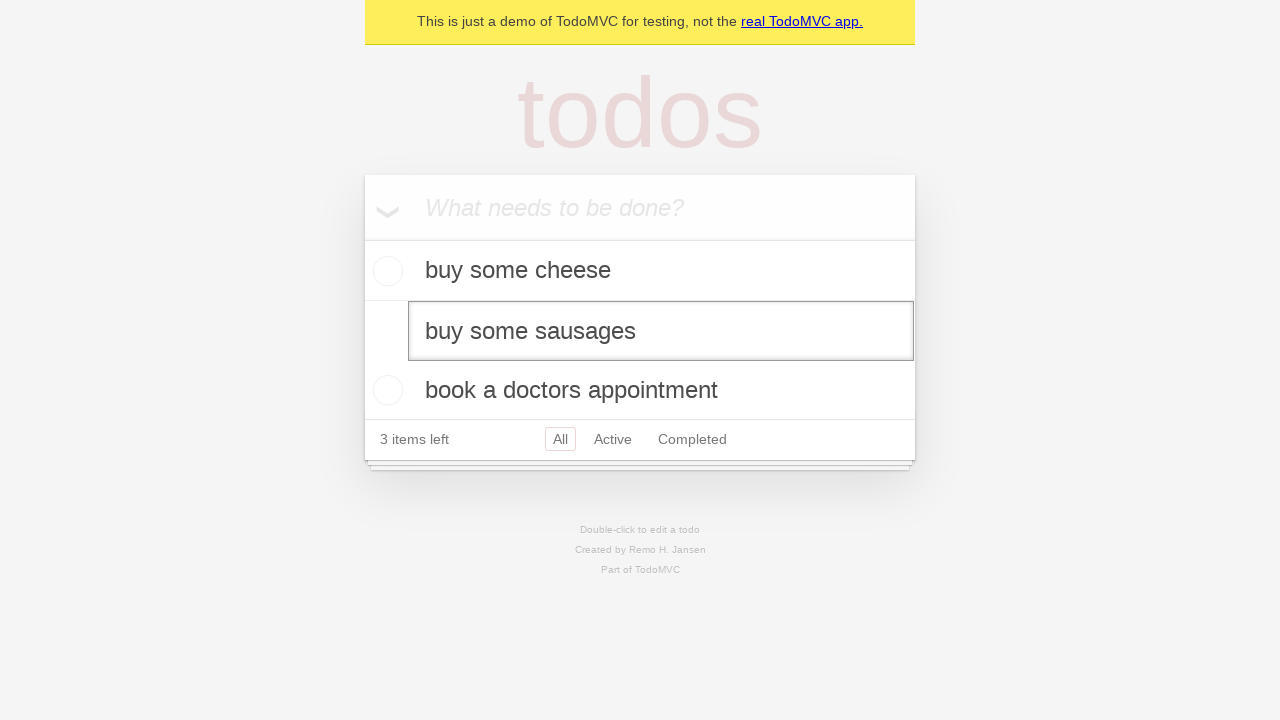

Dispatched blur event to save edits on second todo
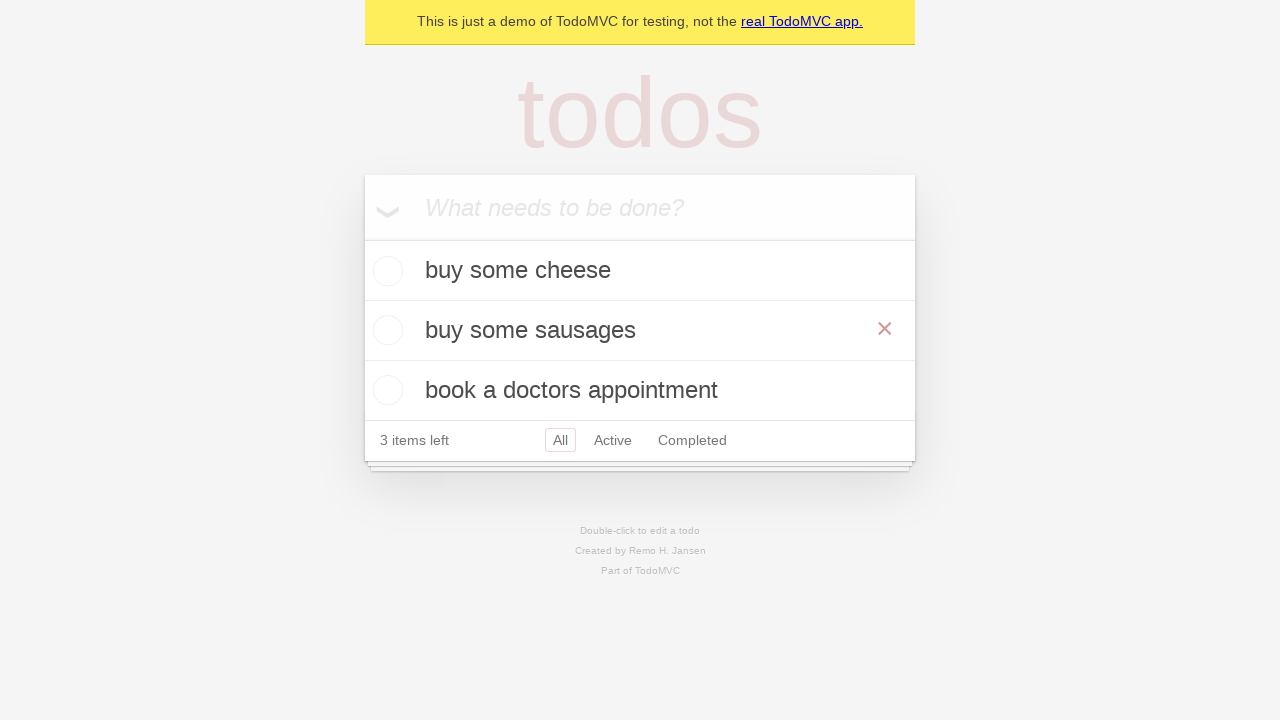

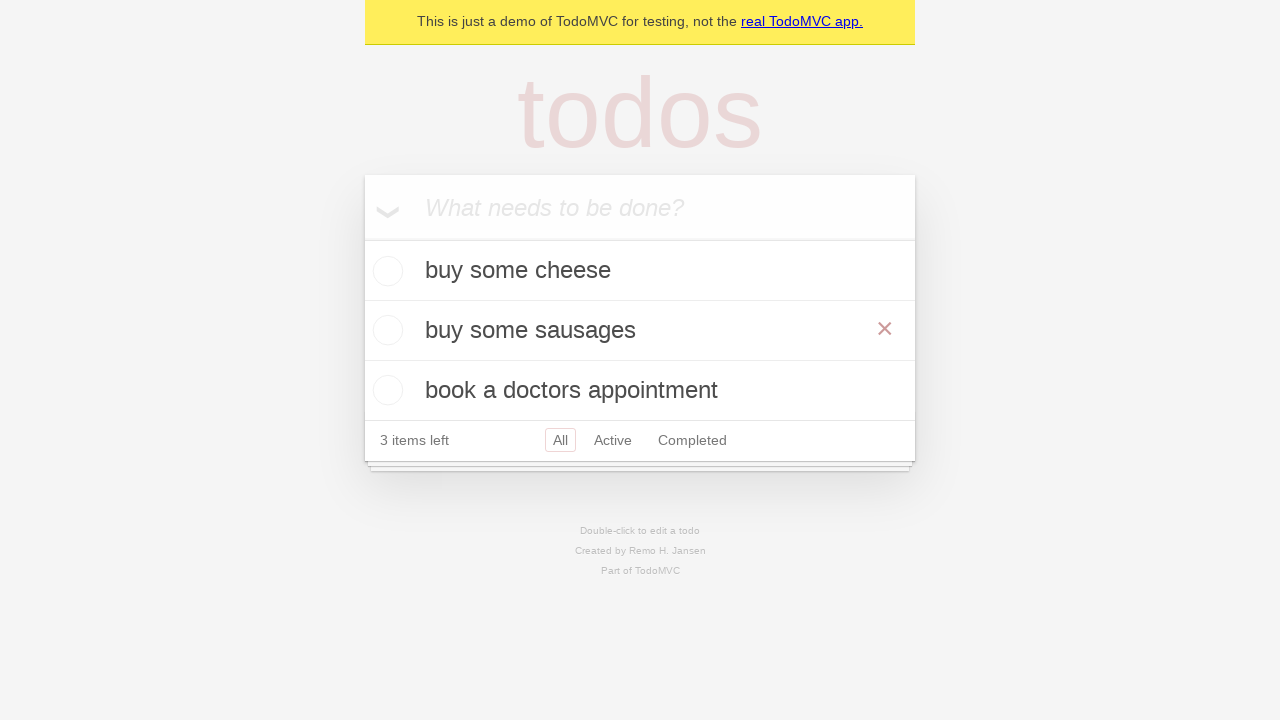